Tests JavaScript prompt alert functionality by clicking a button to trigger a prompt, entering text into it, and accepting the alert.

Starting URL: https://the-internet.herokuapp.com/javascript_alerts

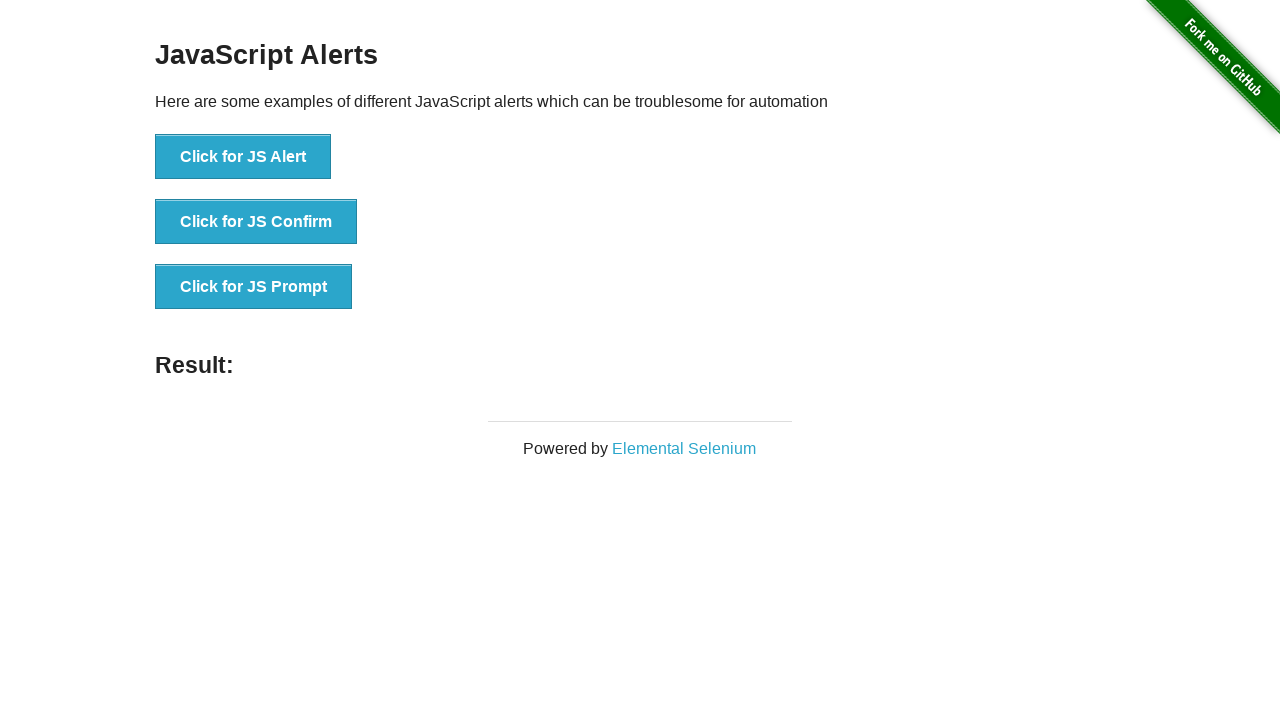

Set up dialog handler to accept prompts with text 'yes i am prompt'
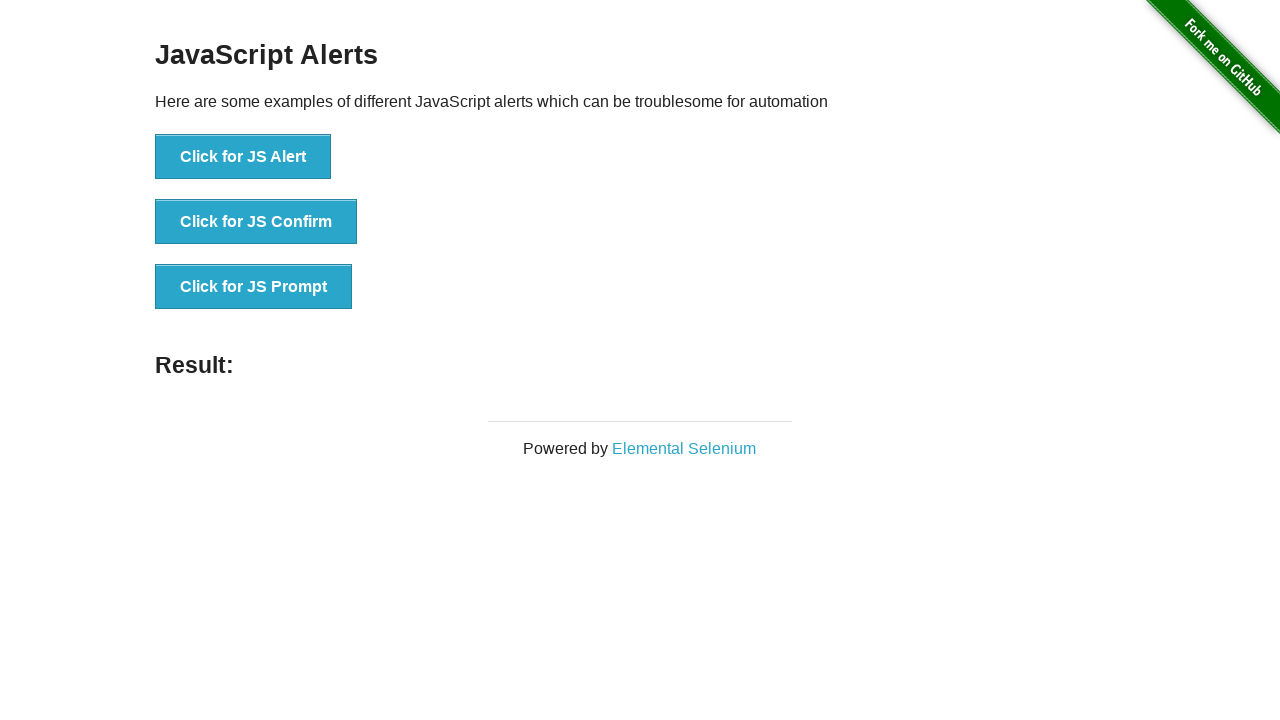

Clicked button to trigger JavaScript prompt alert at (254, 287) on xpath=//button[.='Click for JS Prompt']
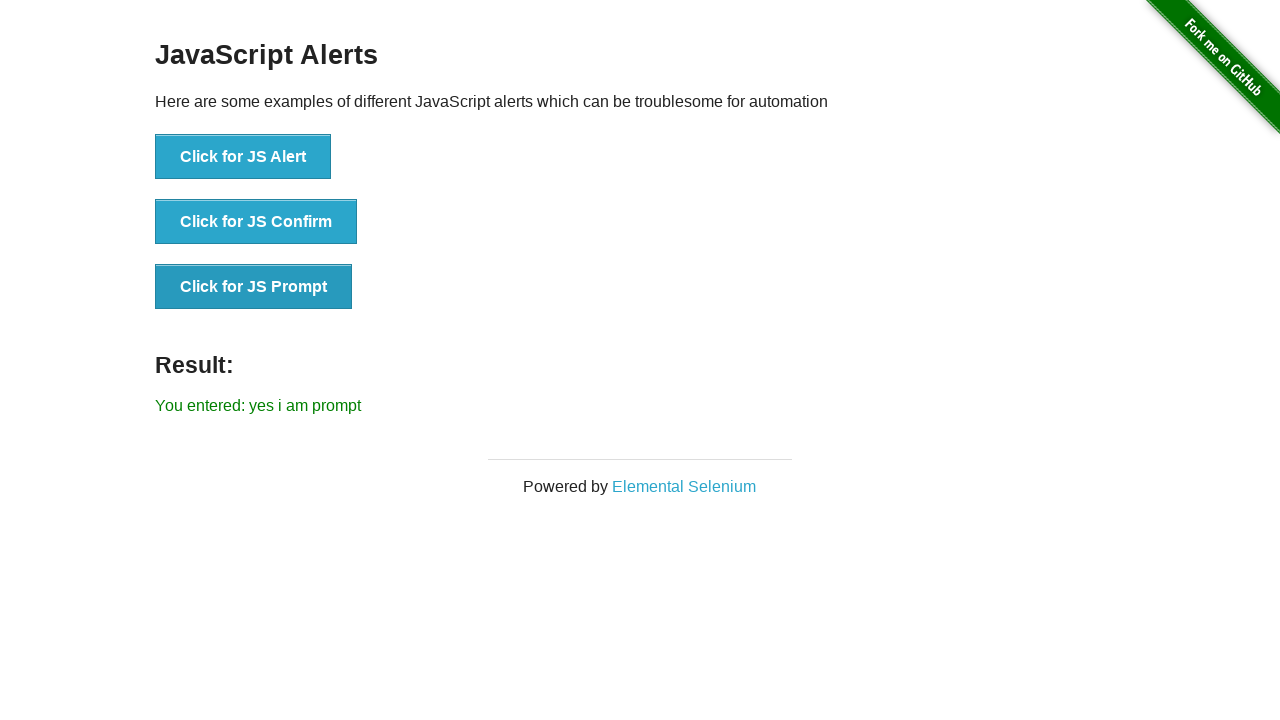

Result element appeared, confirming prompt was accepted
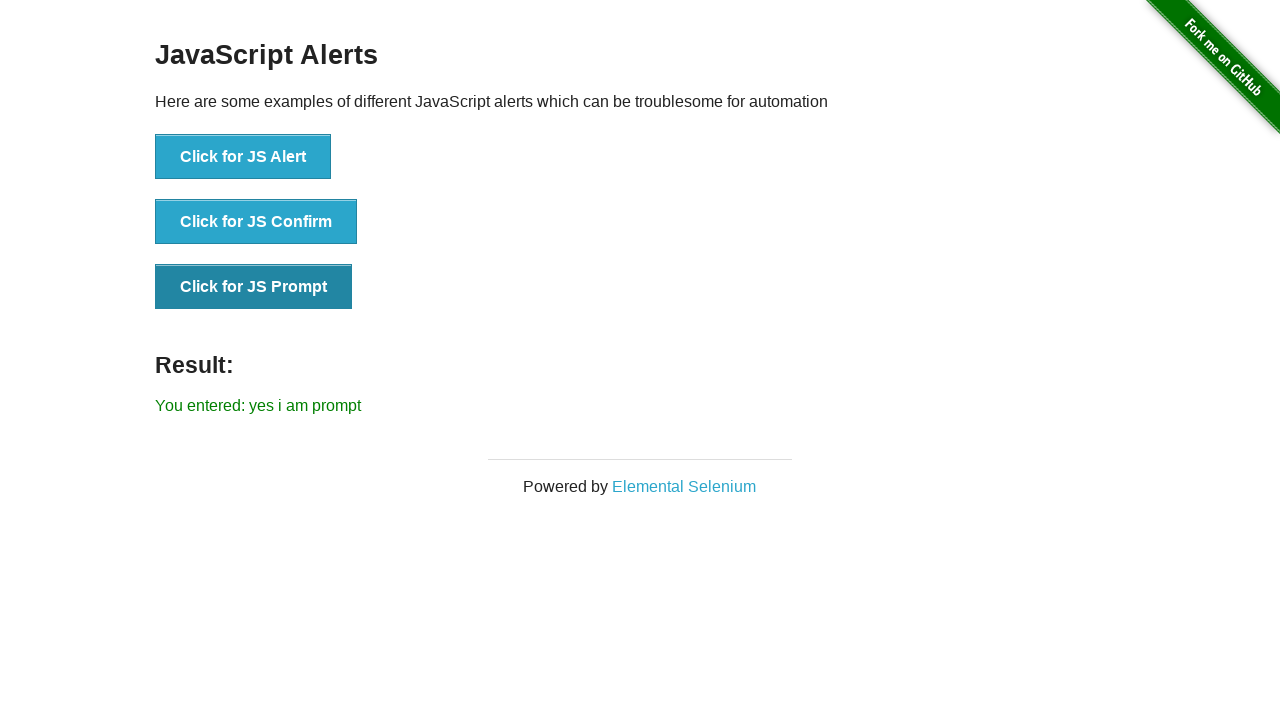

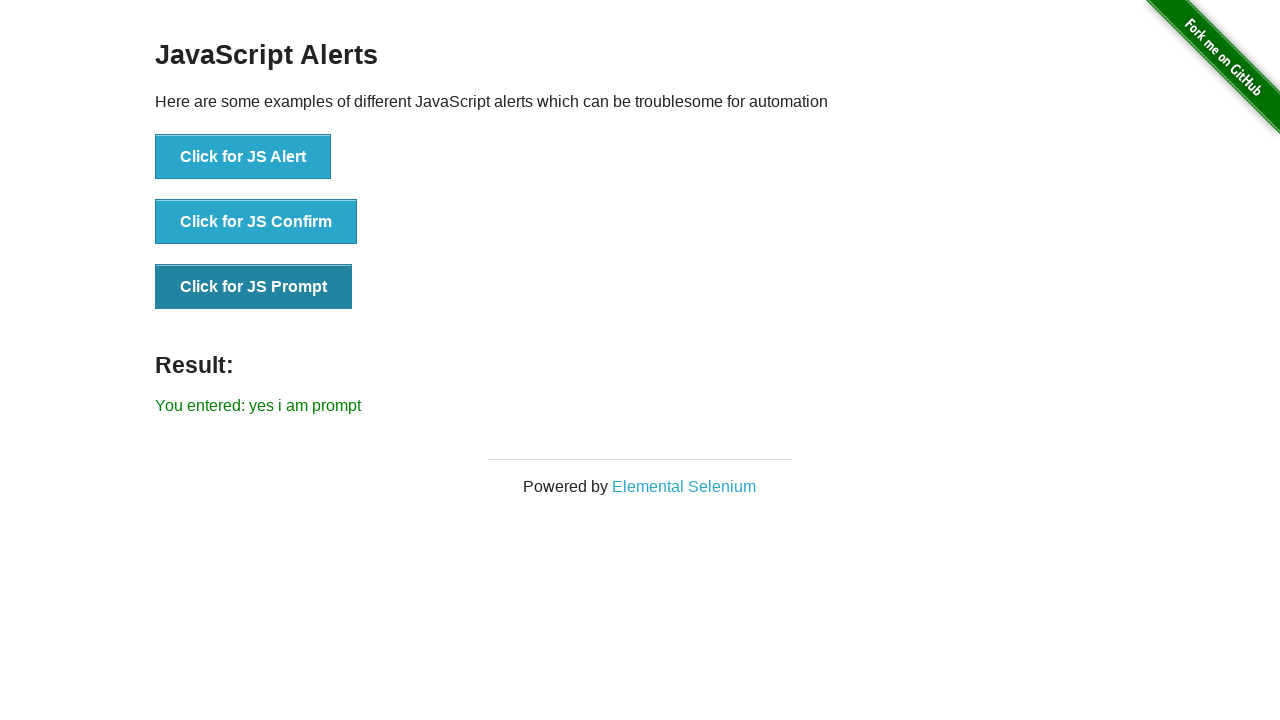